Tests dynamic content loading by clicking a start button and waiting for hidden content to appear

Starting URL: http://the-internet.herokuapp.com/dynamic_loading/2

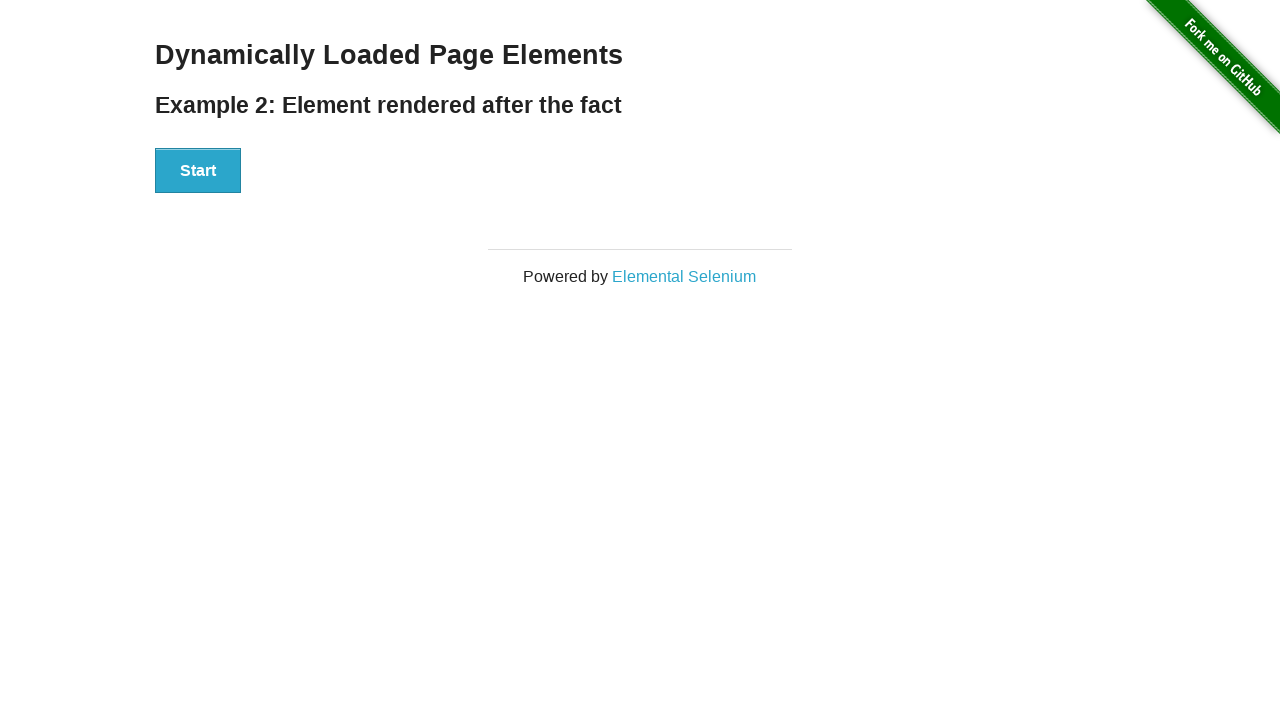

Clicked the Start button to trigger dynamic content loading at (198, 171) on #start > button
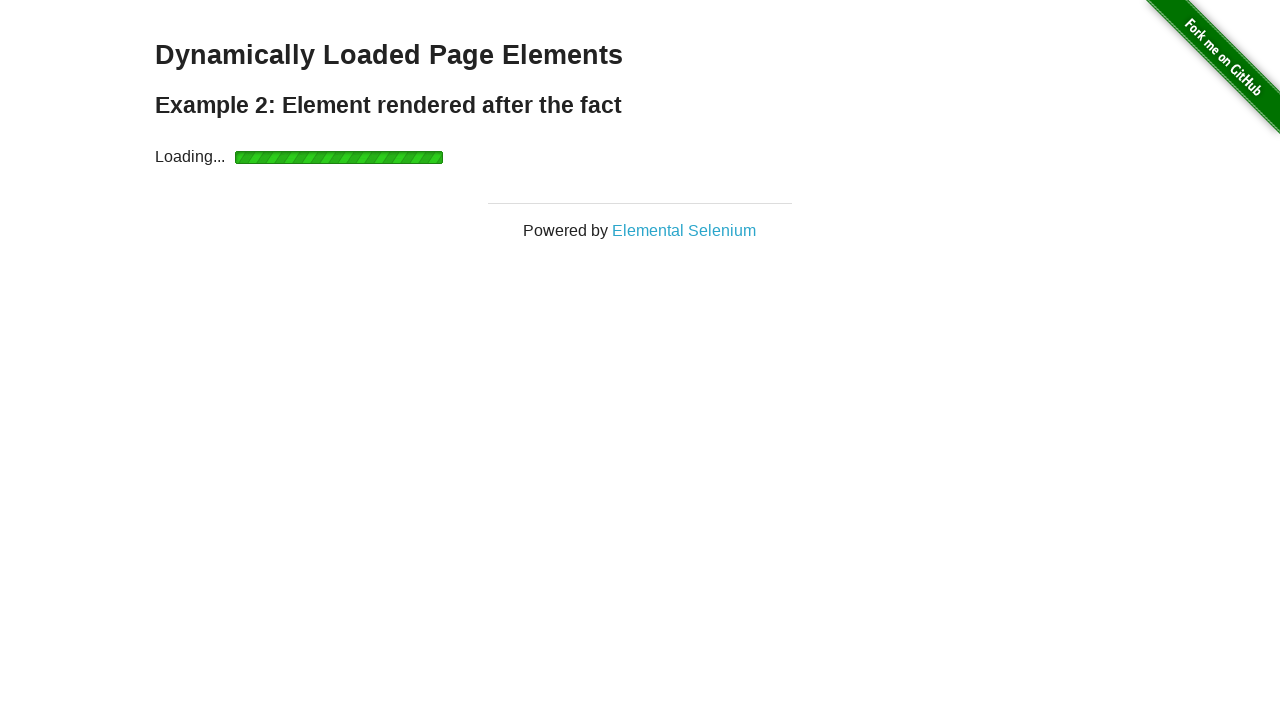

Waited for dynamically loaded content to appear
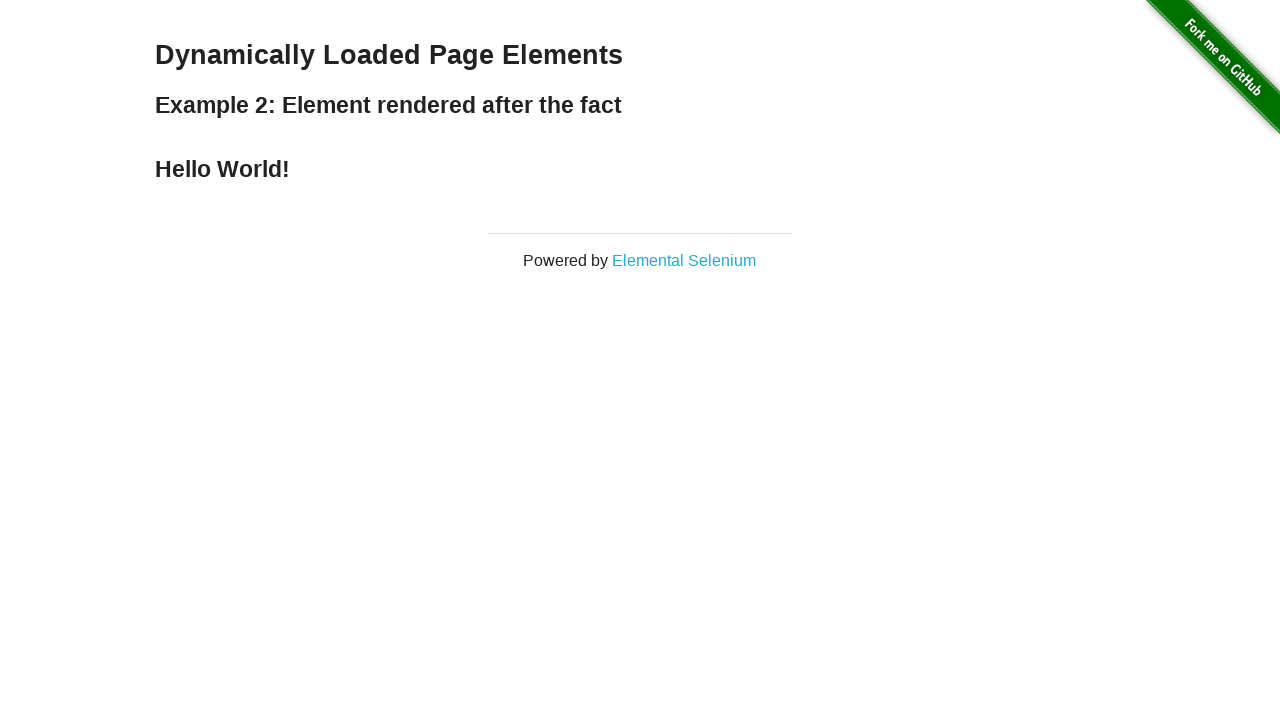

Retrieved finish text: 'Hello World!'
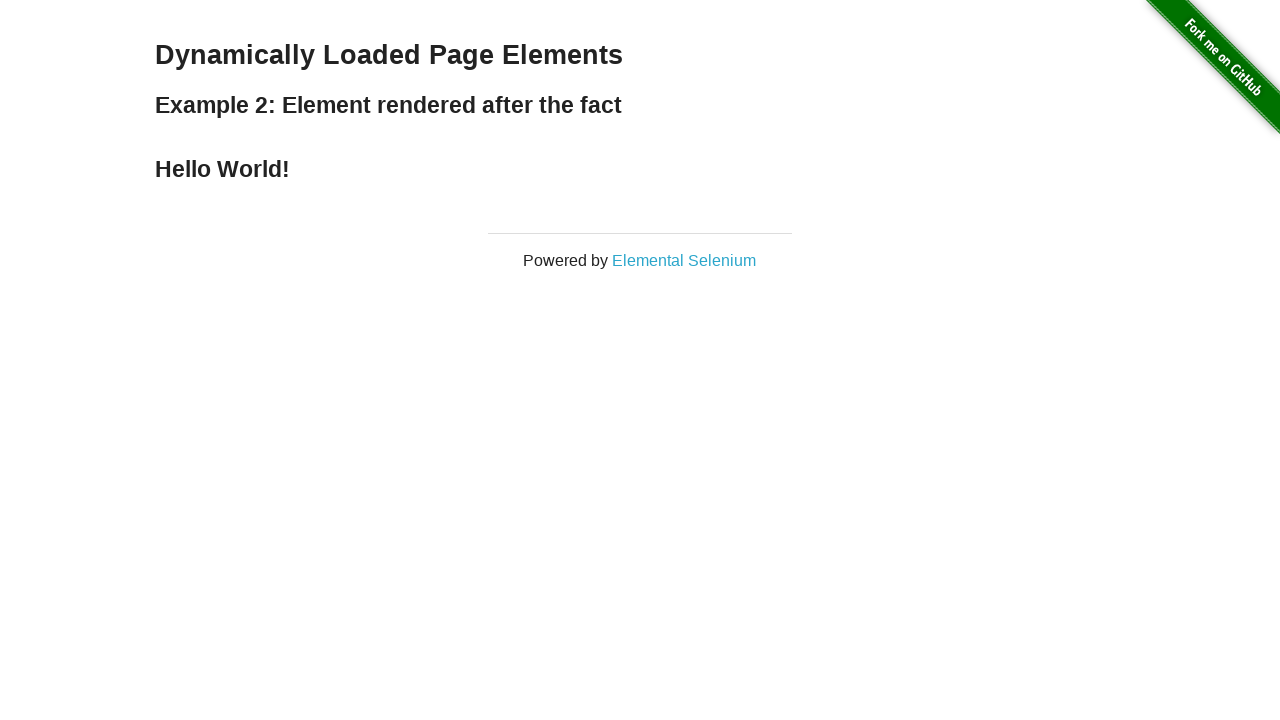

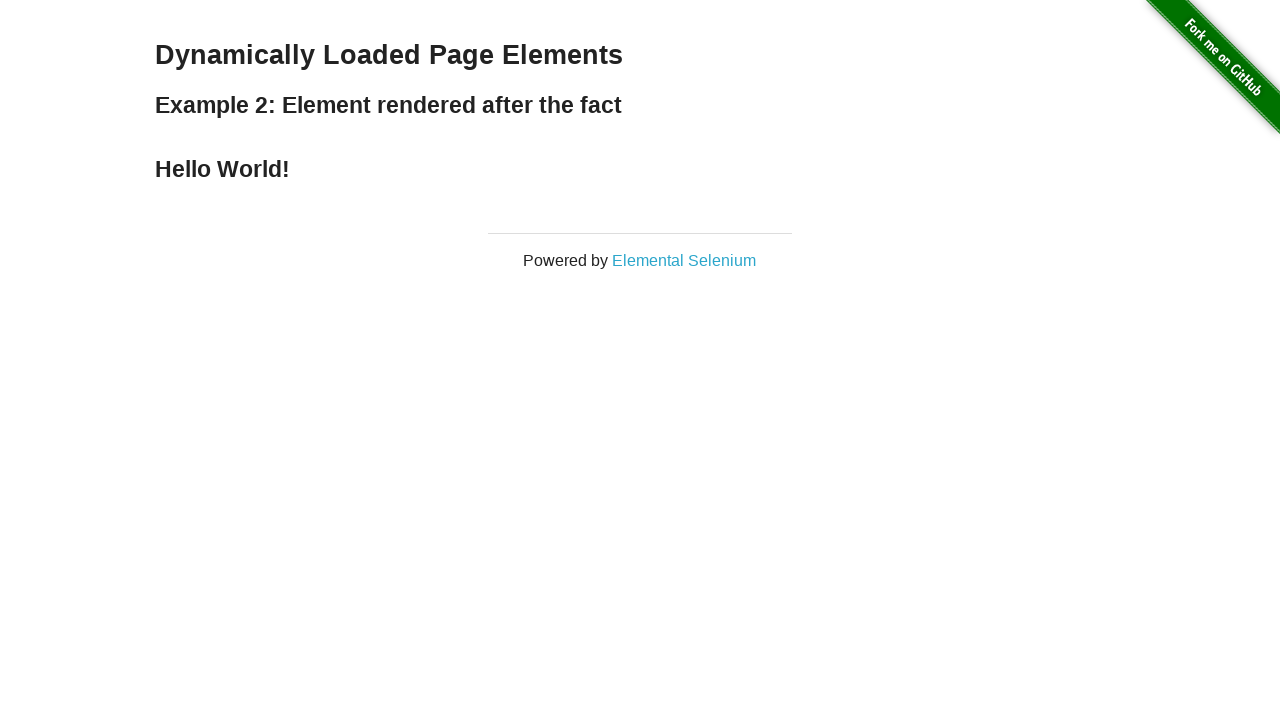